Tests page scrolling by scrolling to a link element and then clicking it to navigate to a new page in the same window.

Starting URL: http://www.testdiary.com/training/selenium/selenium-test-page/

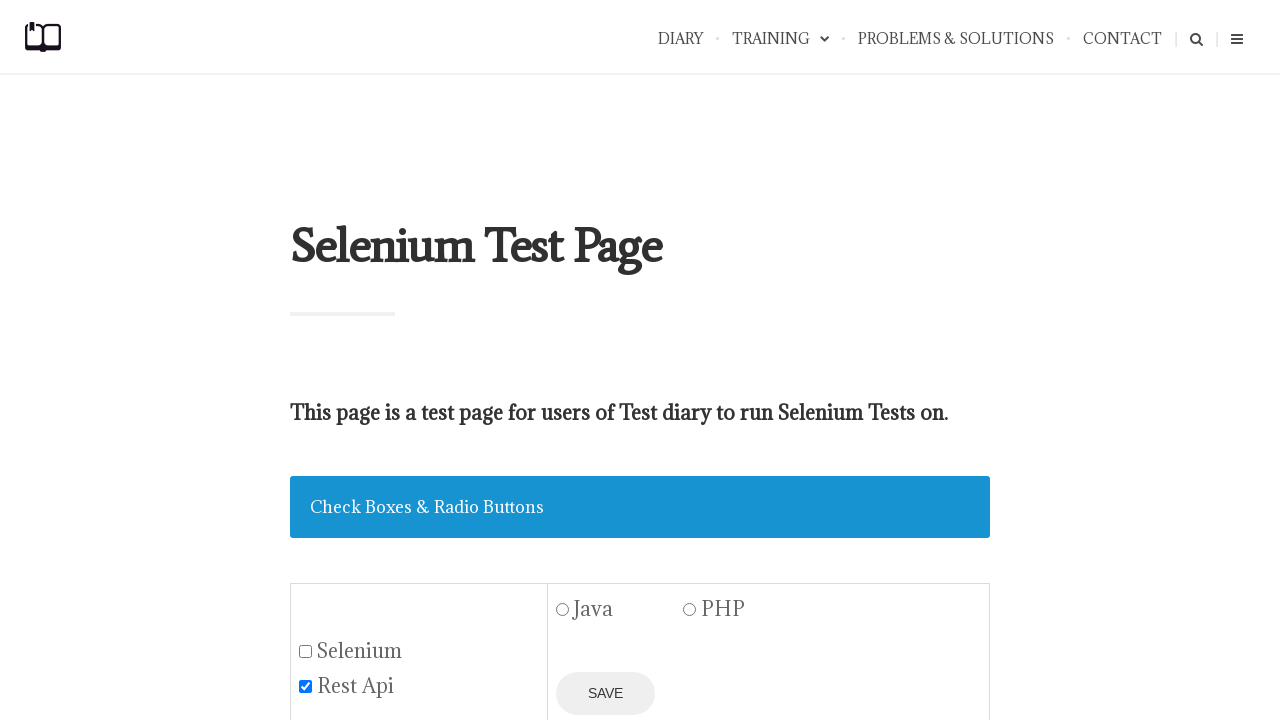

Waited for 'Open page in the same window' link to be visible
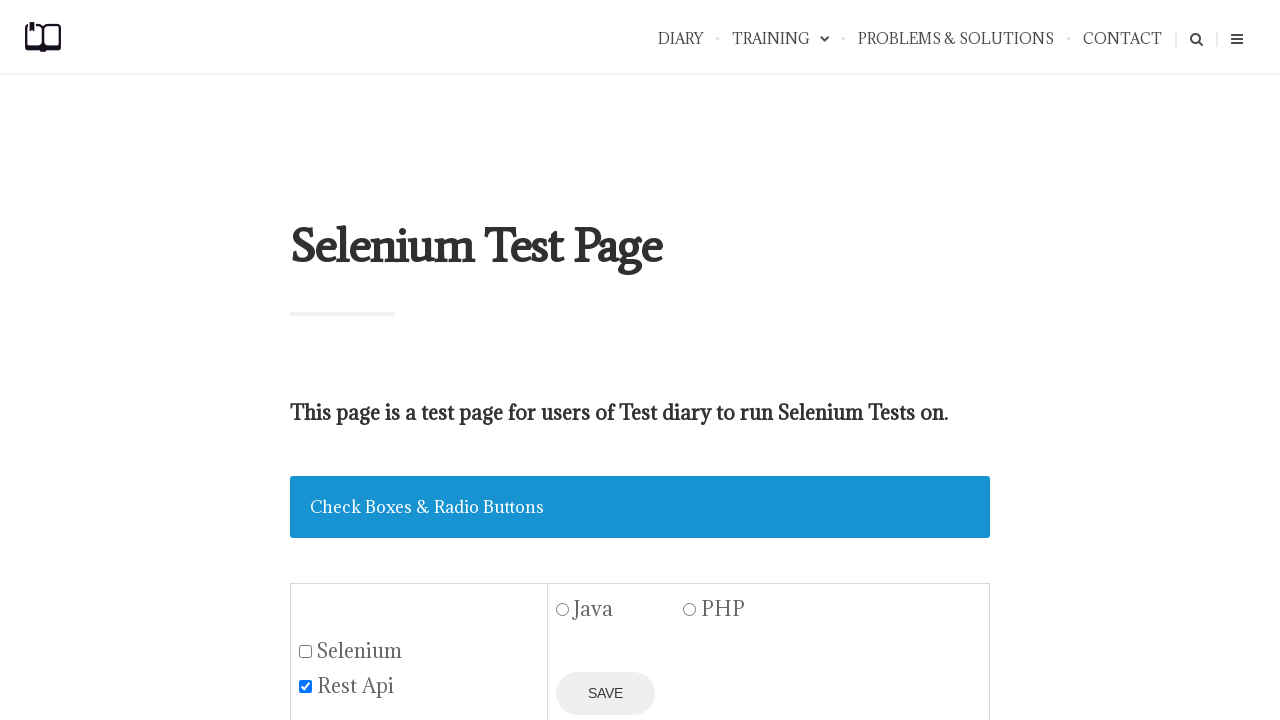

Scrolled to and clicked the 'Open page in the same window' link to navigate to new page at (434, 360) on text=Open page in the same window
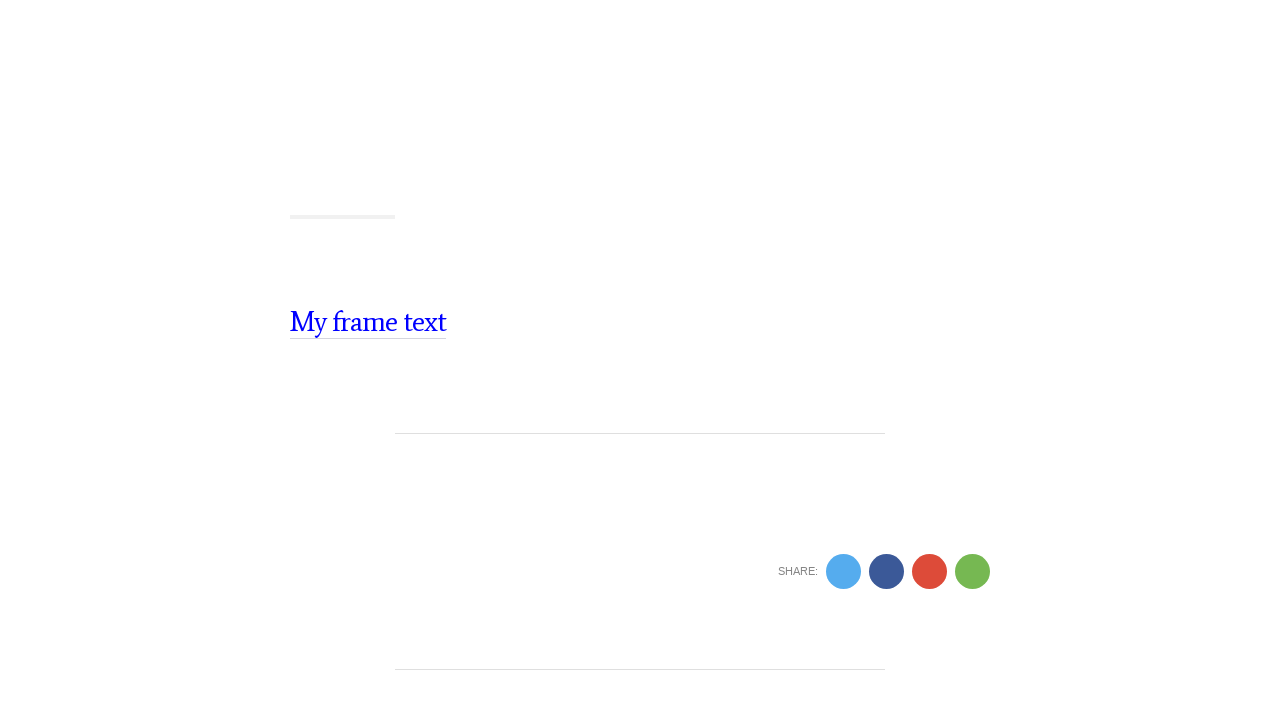

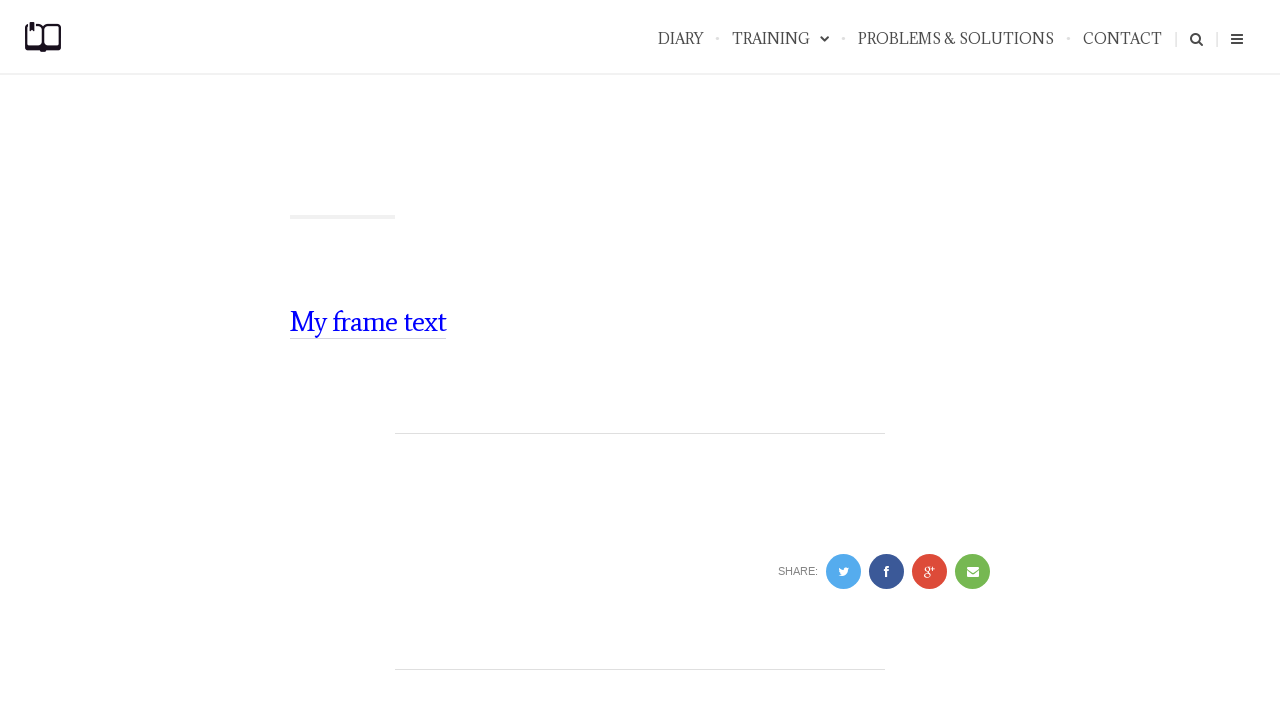